Tests JavaScript alert dialogs by navigating to Alerts page and interacting with different types of alerts including simple alert, confirm dialog, and prompt dialog across multiple browser tabs

Starting URL: http://demo.automationtesting.in/WebTable.html

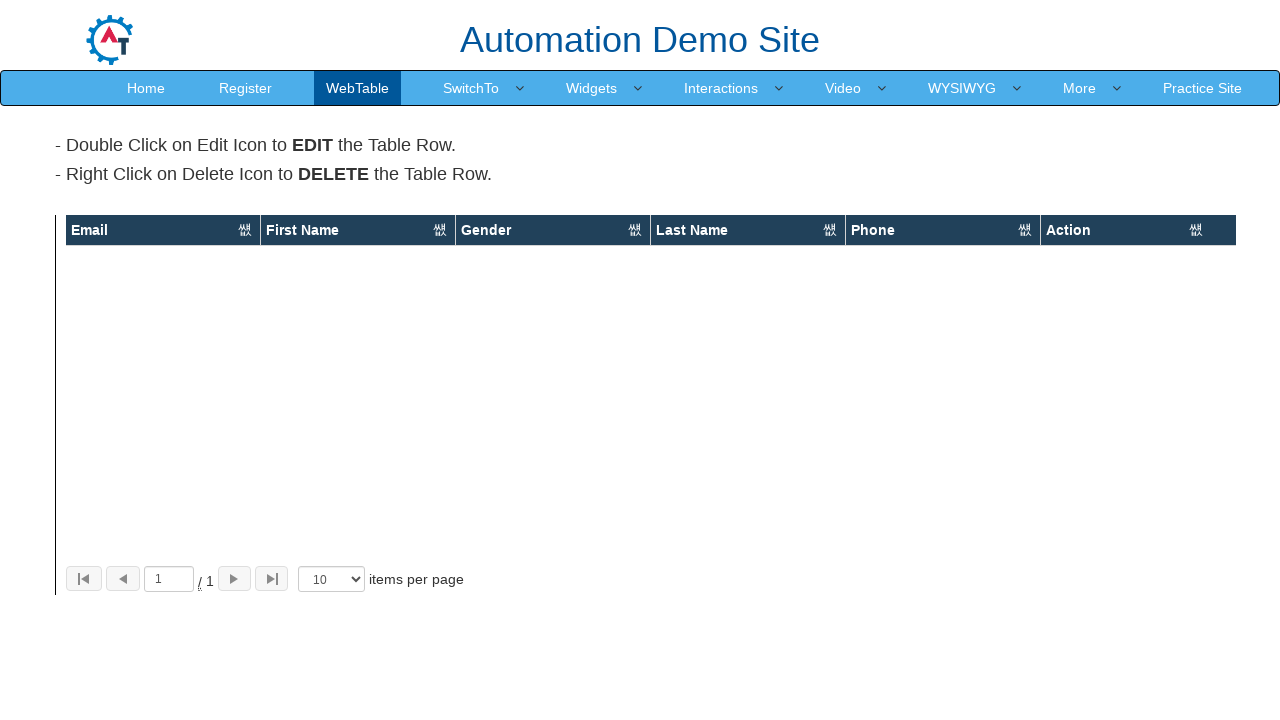

Clicked SwitchTo menu at (471, 88) on text=SwitchTo
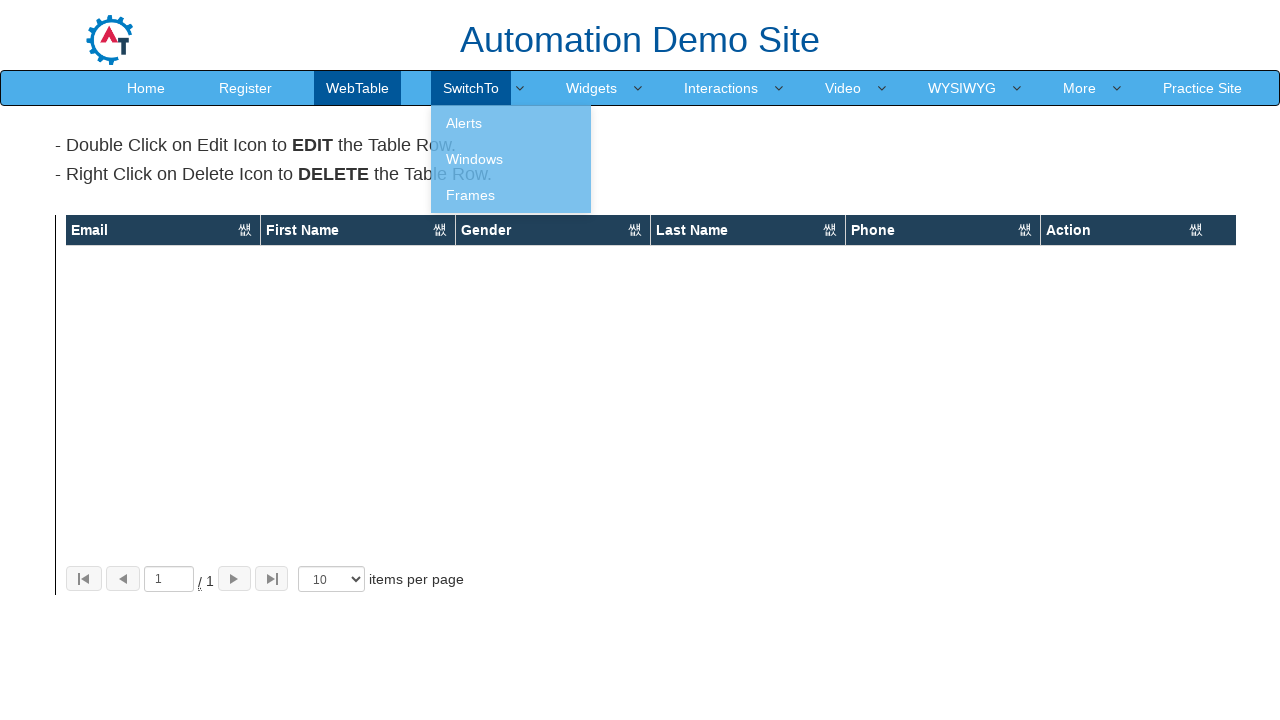

Clicked Alerts option at (511, 123) on text=Alerts
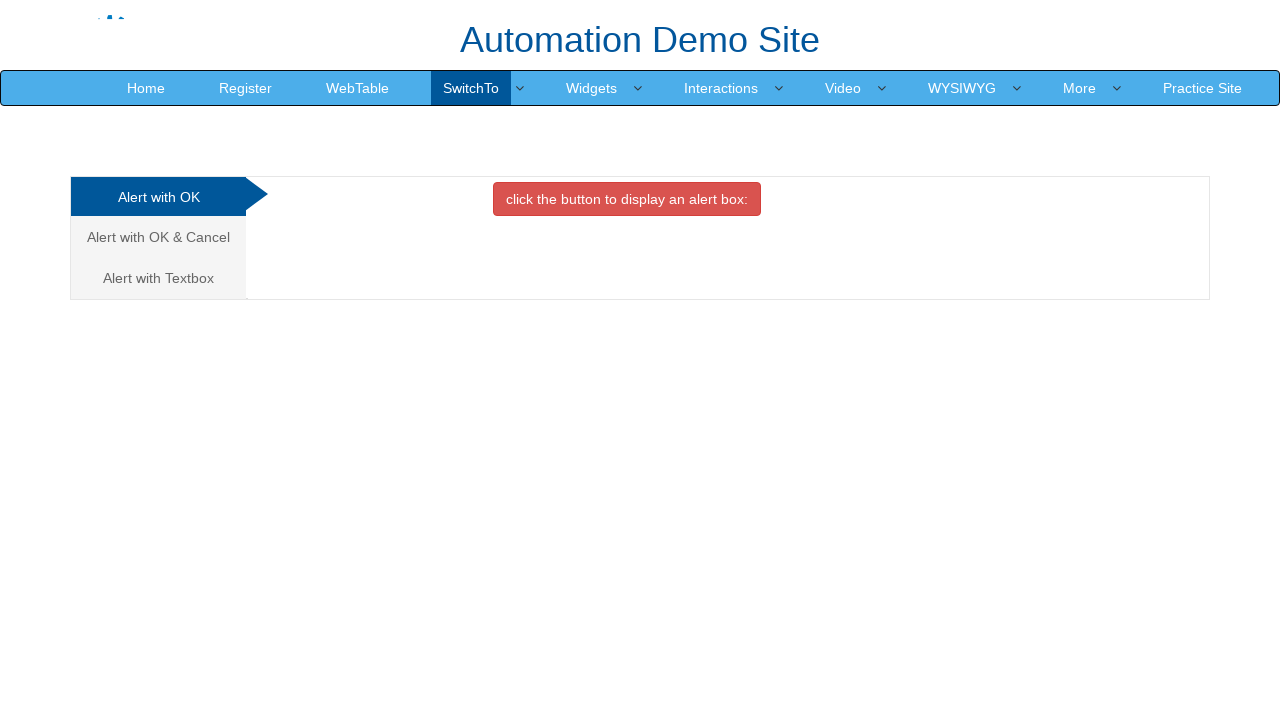

Waited 3 seconds for Alerts page to load
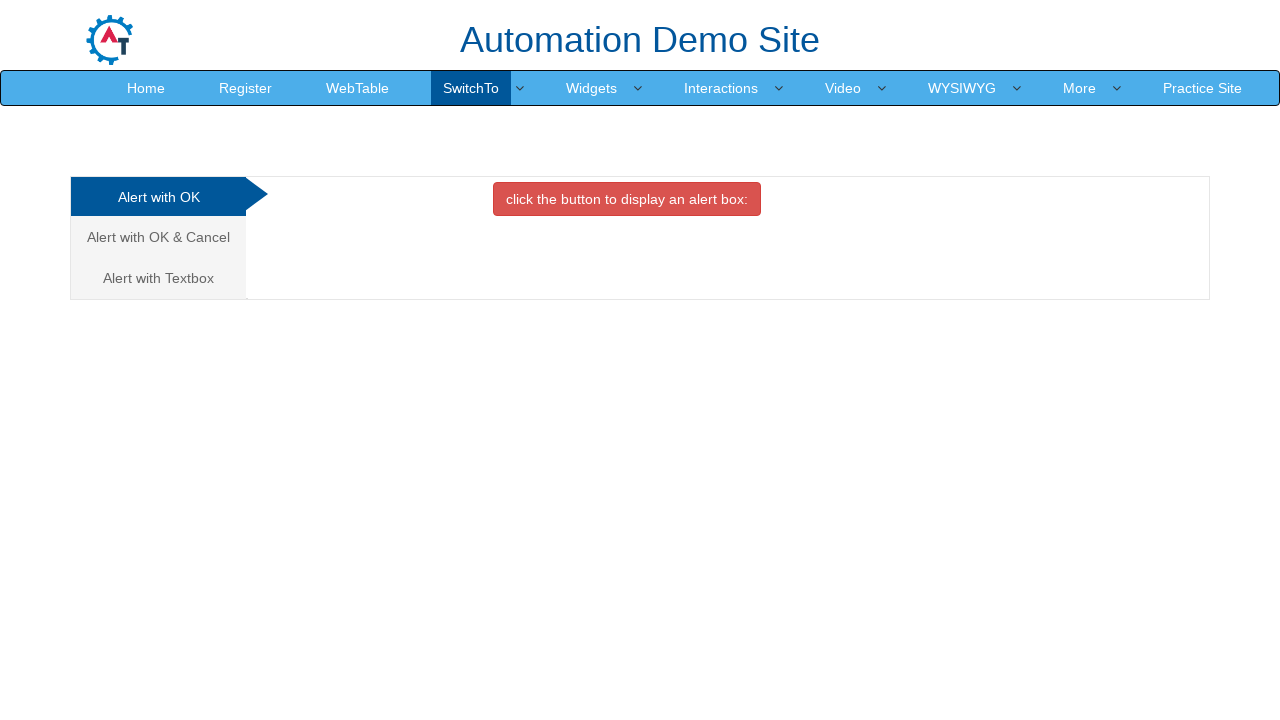

Clicked alert button in OKTab at (627, 199) on #OKTab > button
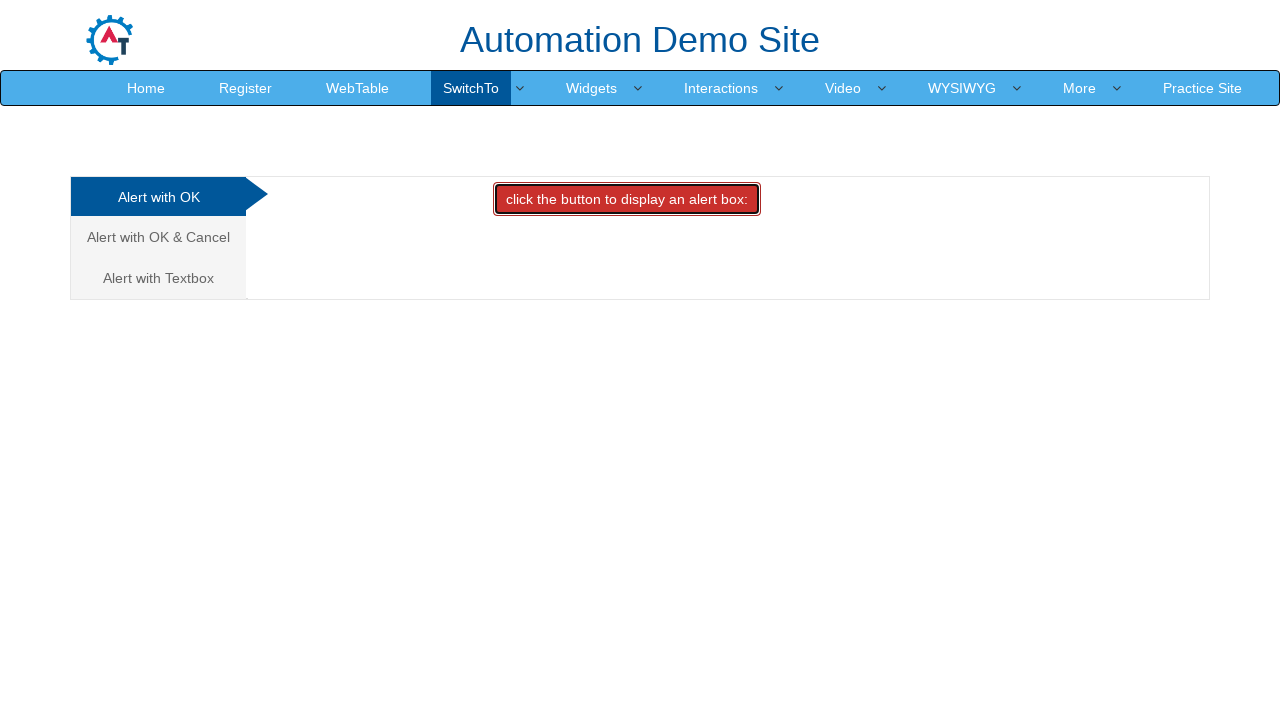

Accepted simple alert dialog
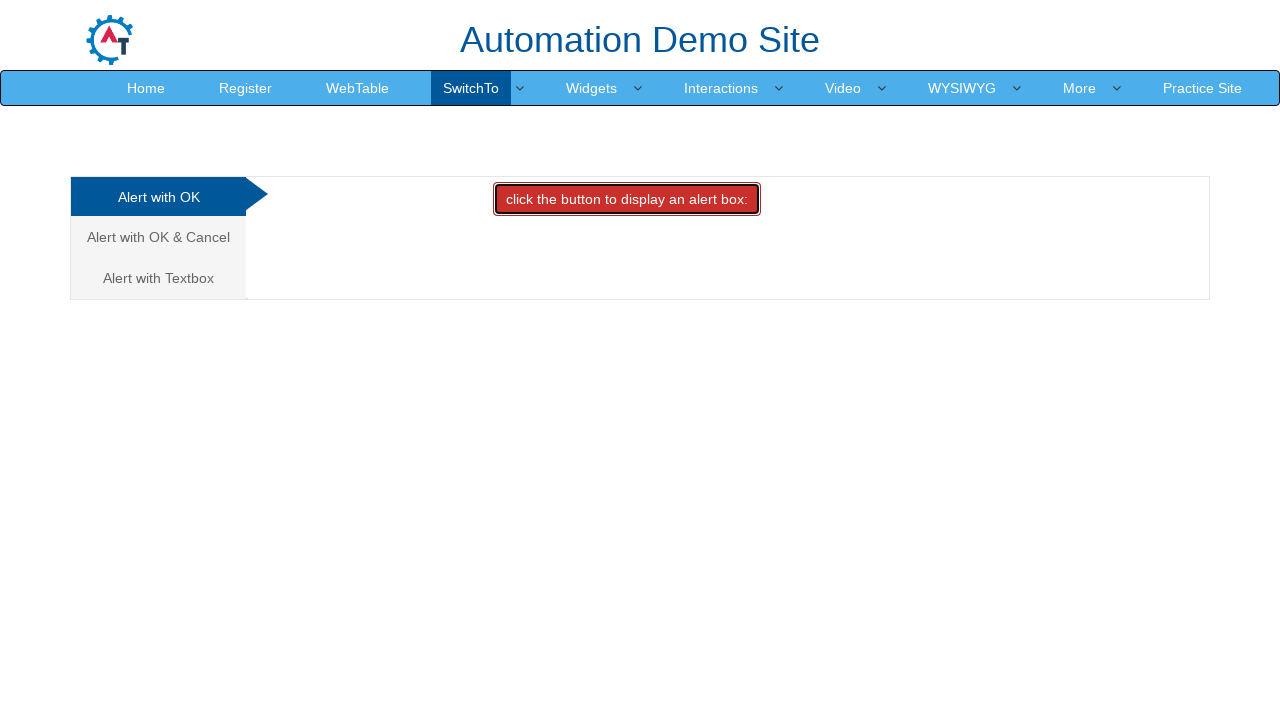

Retrieved current URL for new tabs
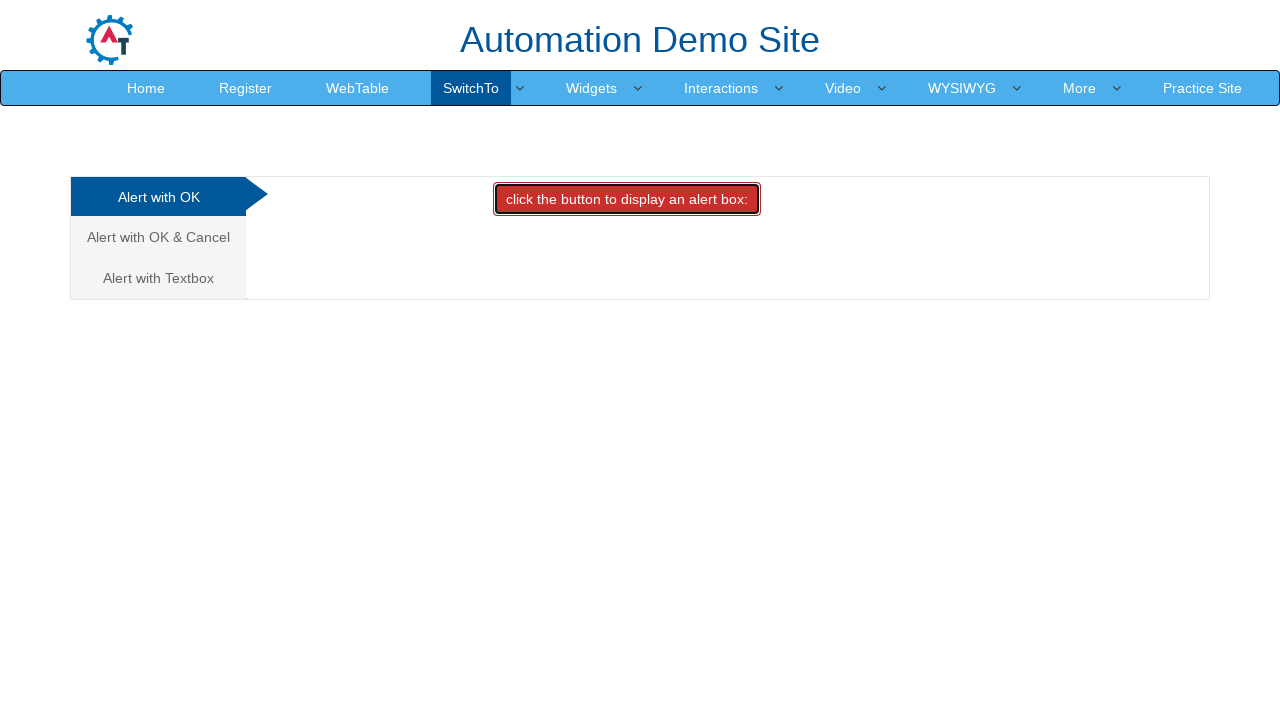

Opened new browser tab for confirm dialog test
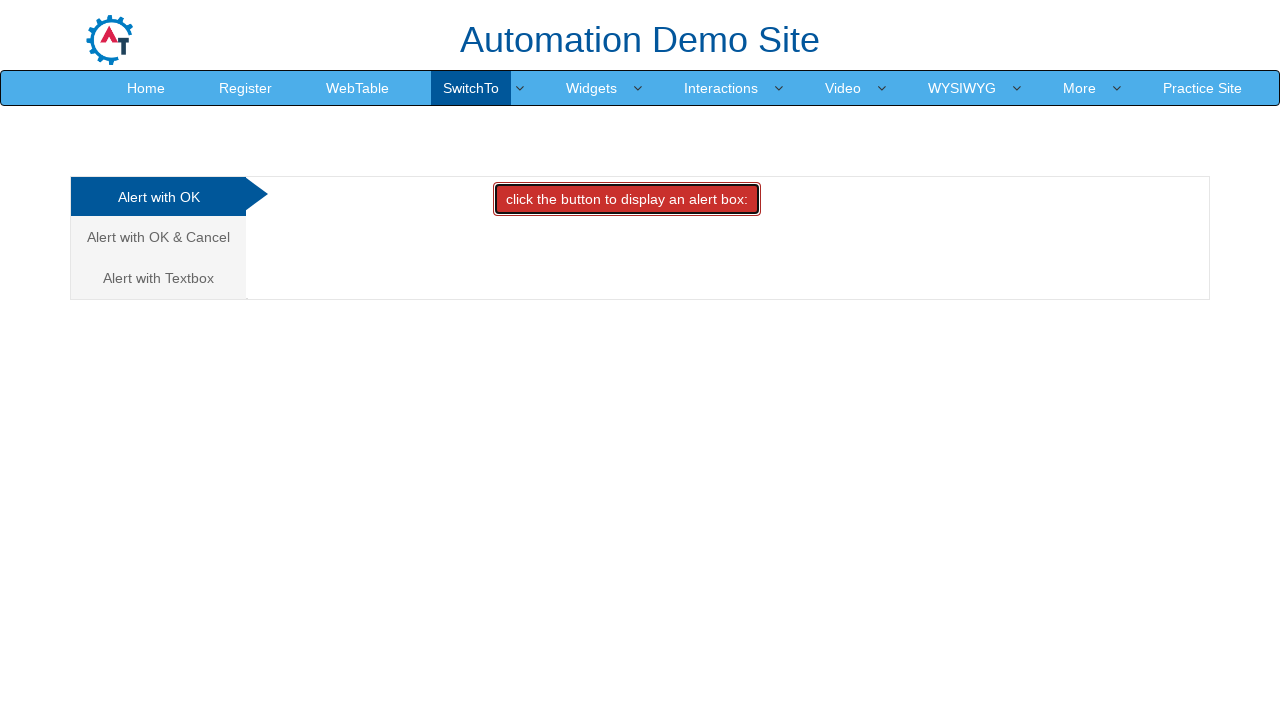

Navigated second tab to Alerts page
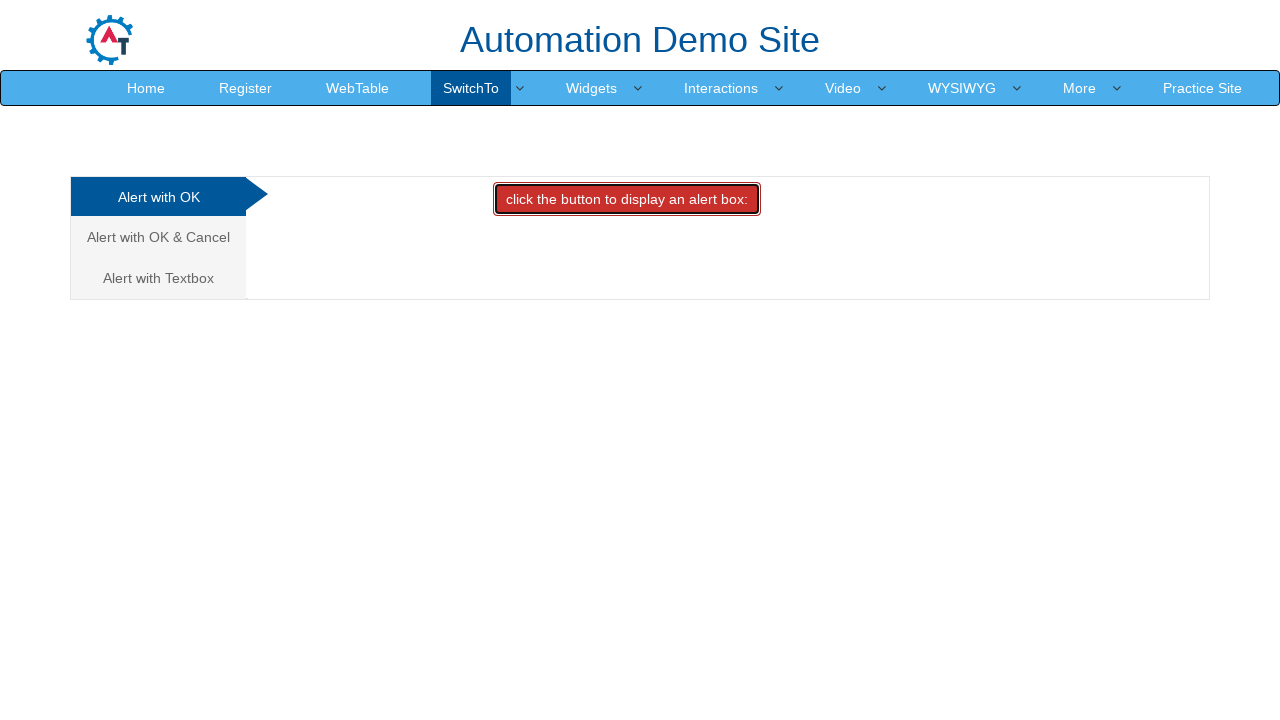

Waited 3 seconds for Alerts page to load in second tab
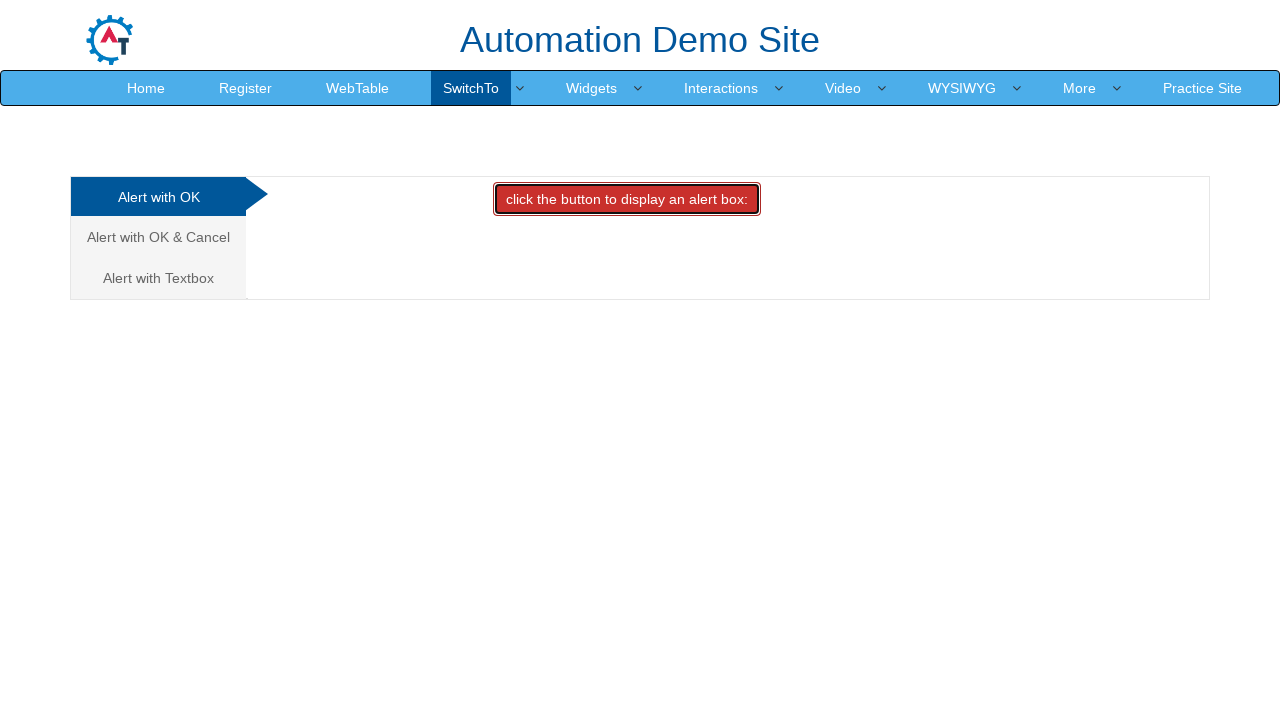

Clicked second tab in navigation to access confirm dialog at (160, 237) on .nav-tabs > li:nth-child(2)
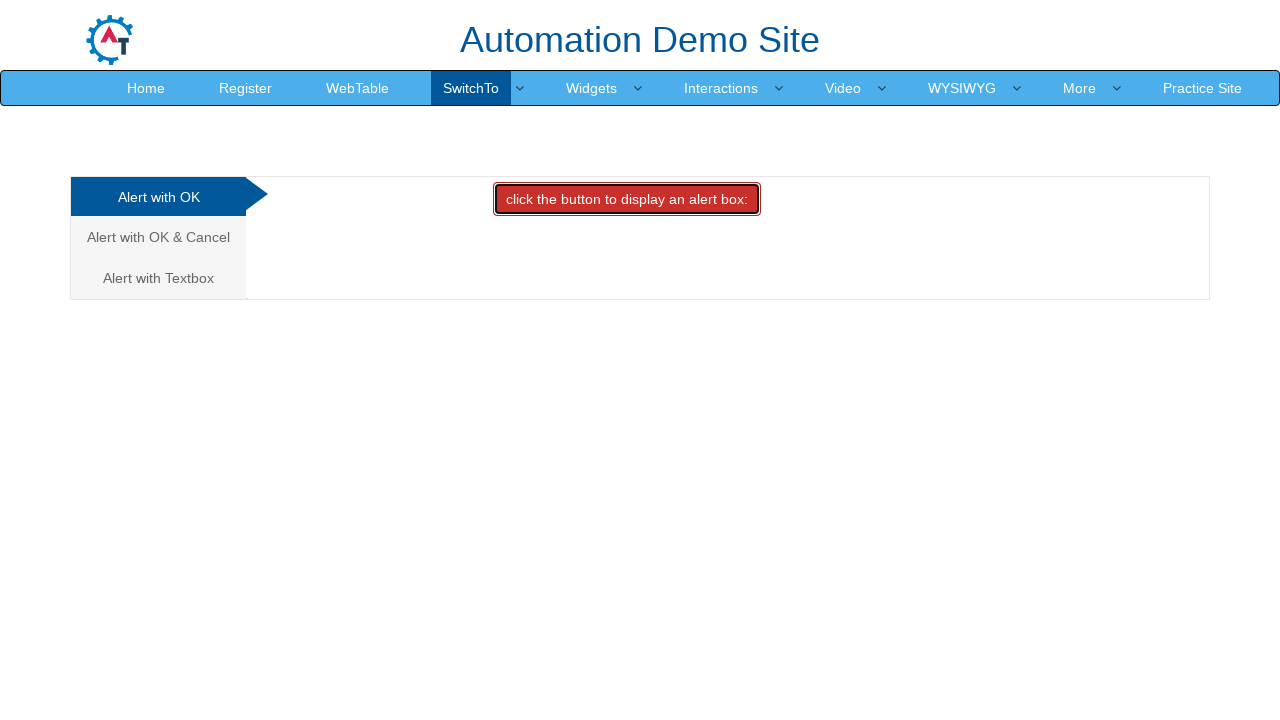

Clicked confirm button in CancelTab at (625, 199) on #CancelTab > button
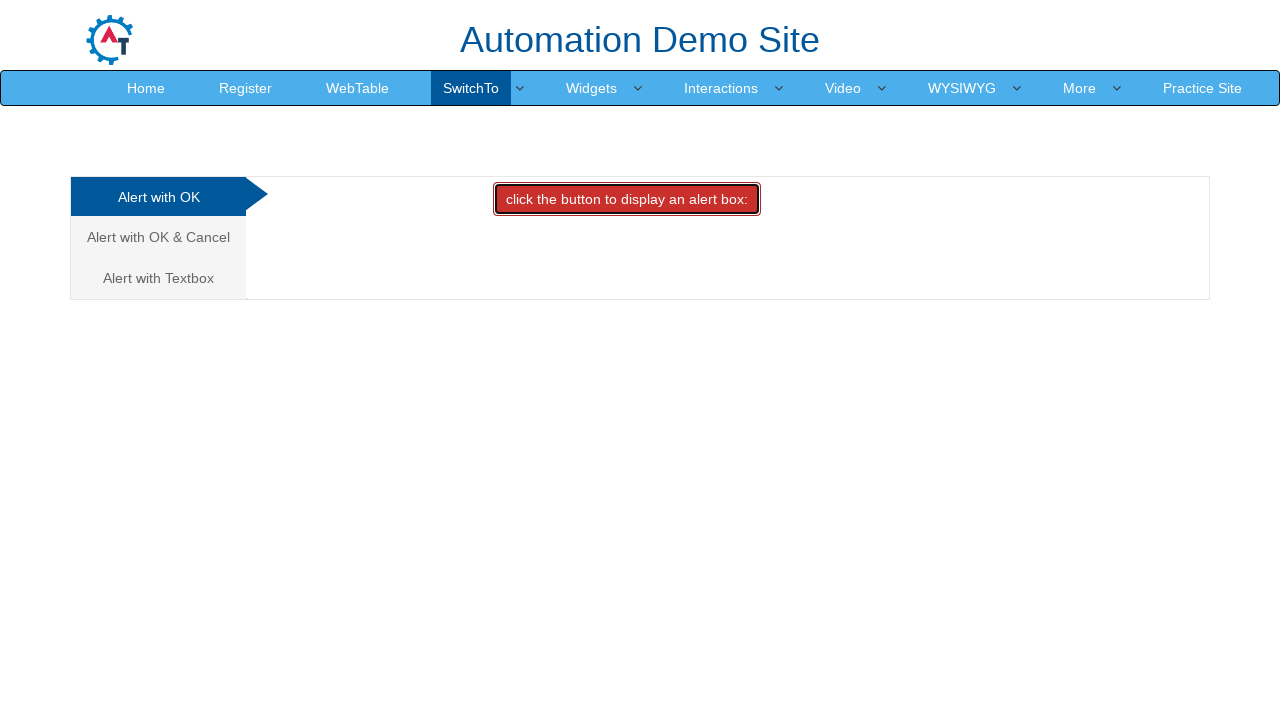

Dismissed confirm dialog
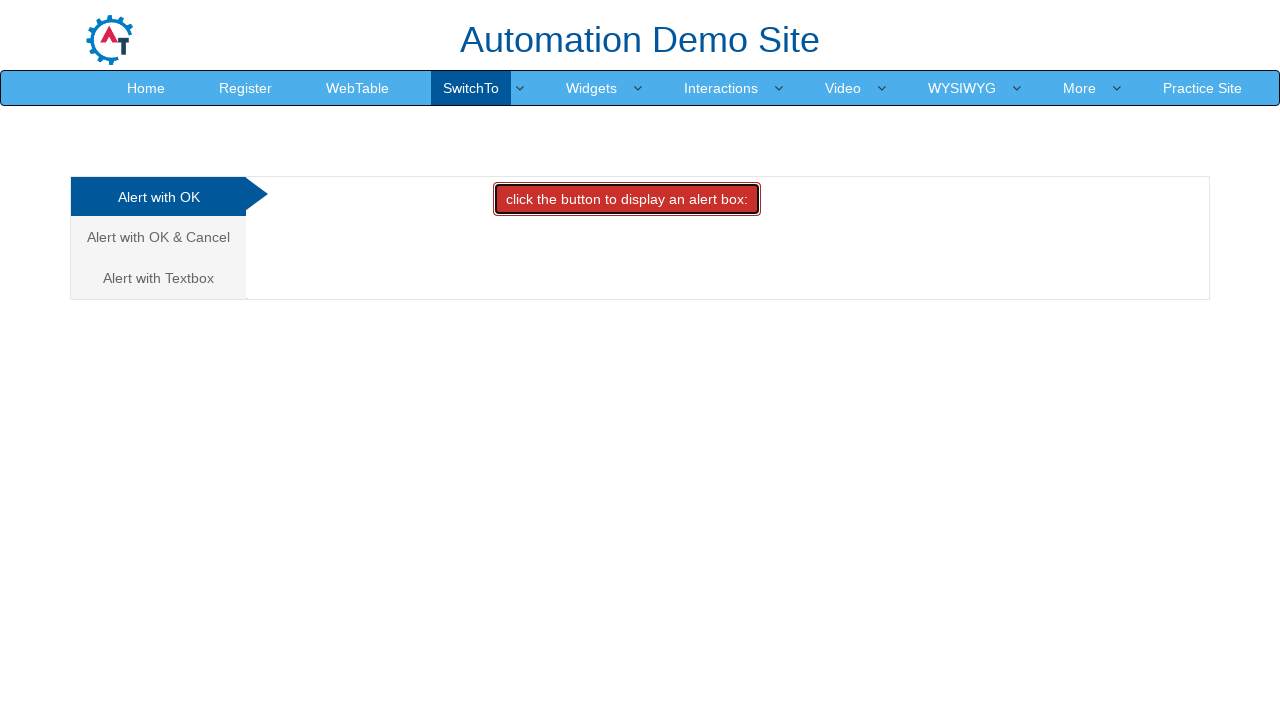

Waited 3 seconds after dismissing confirm dialog
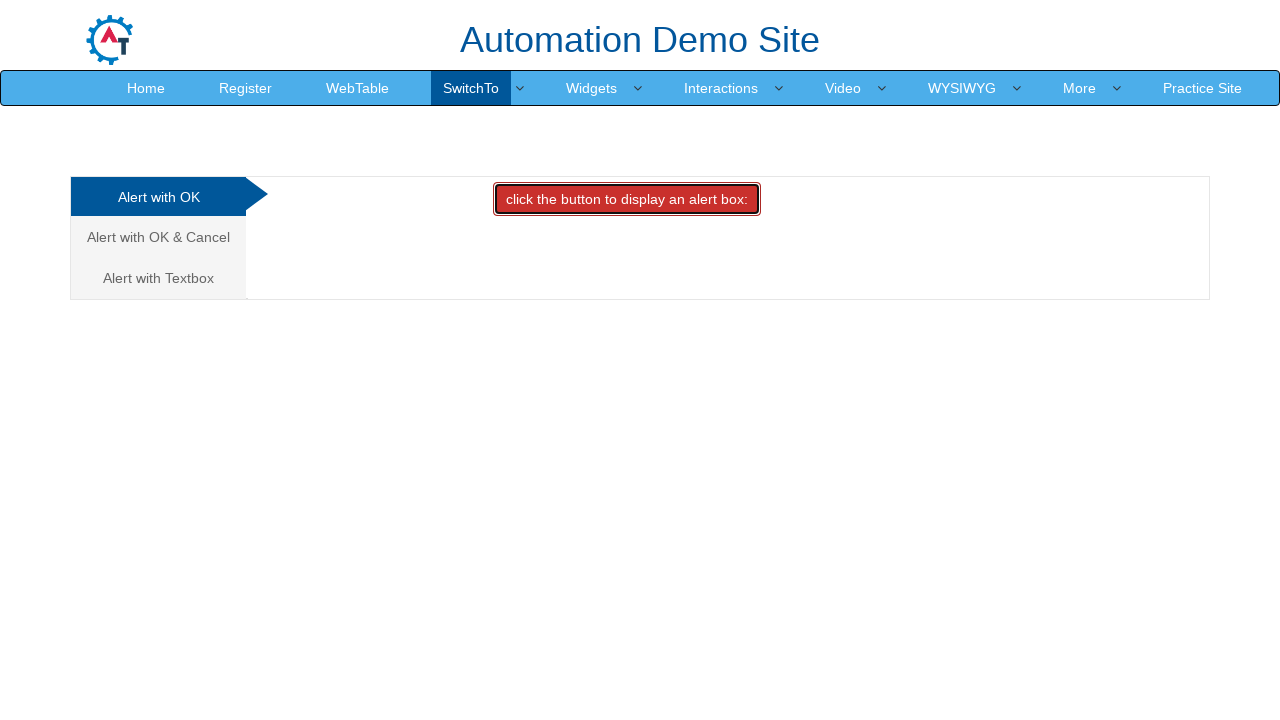

Opened new browser tab for prompt dialog test
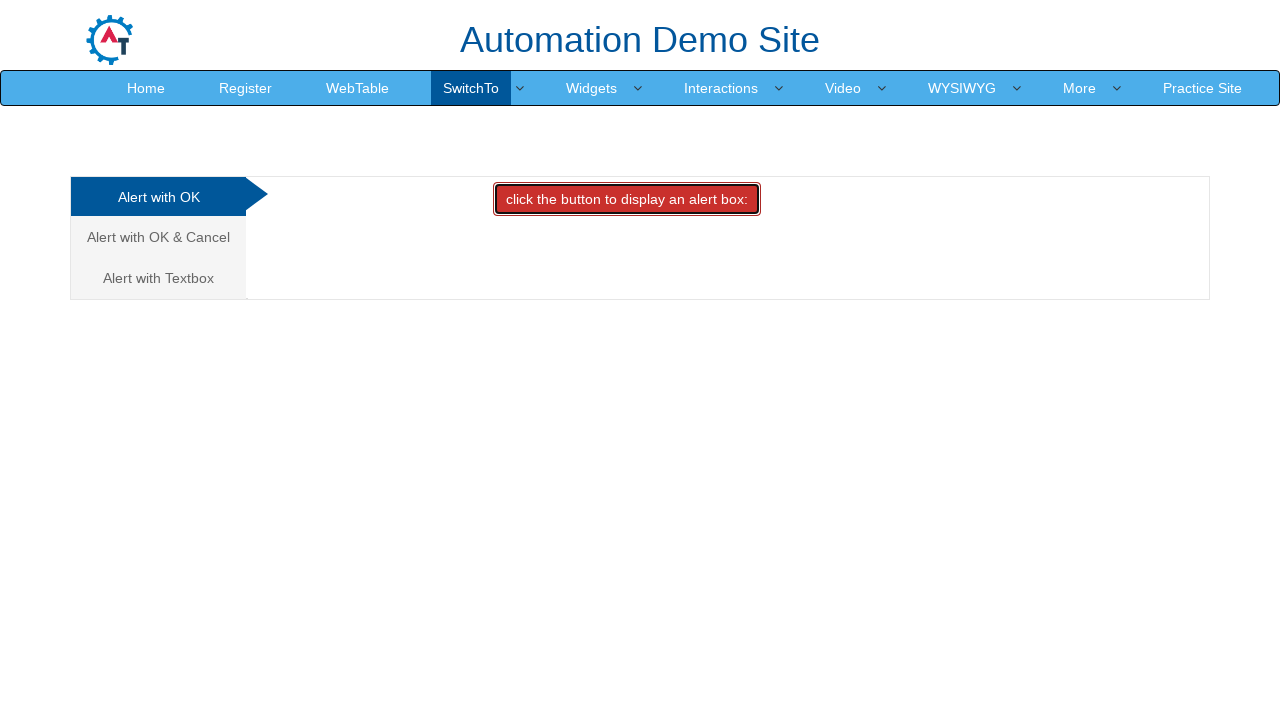

Navigated third tab to Alerts page
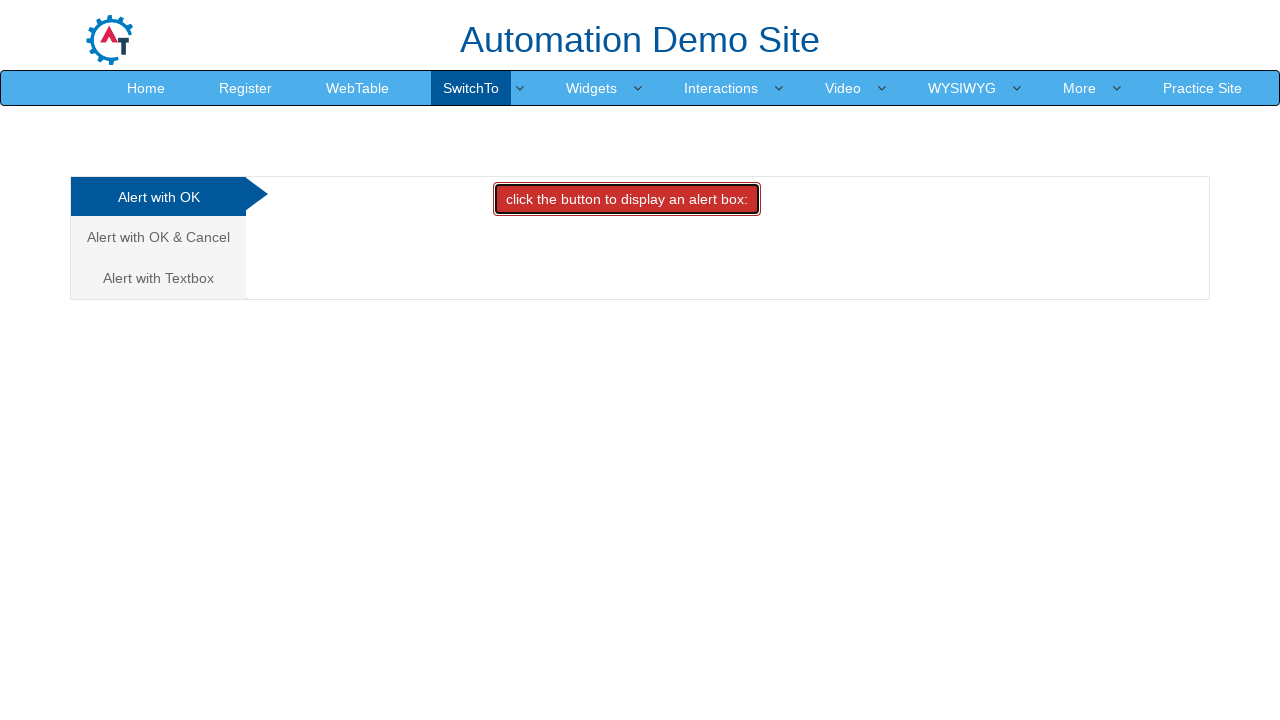

Waited 3 seconds for Alerts page to load in third tab
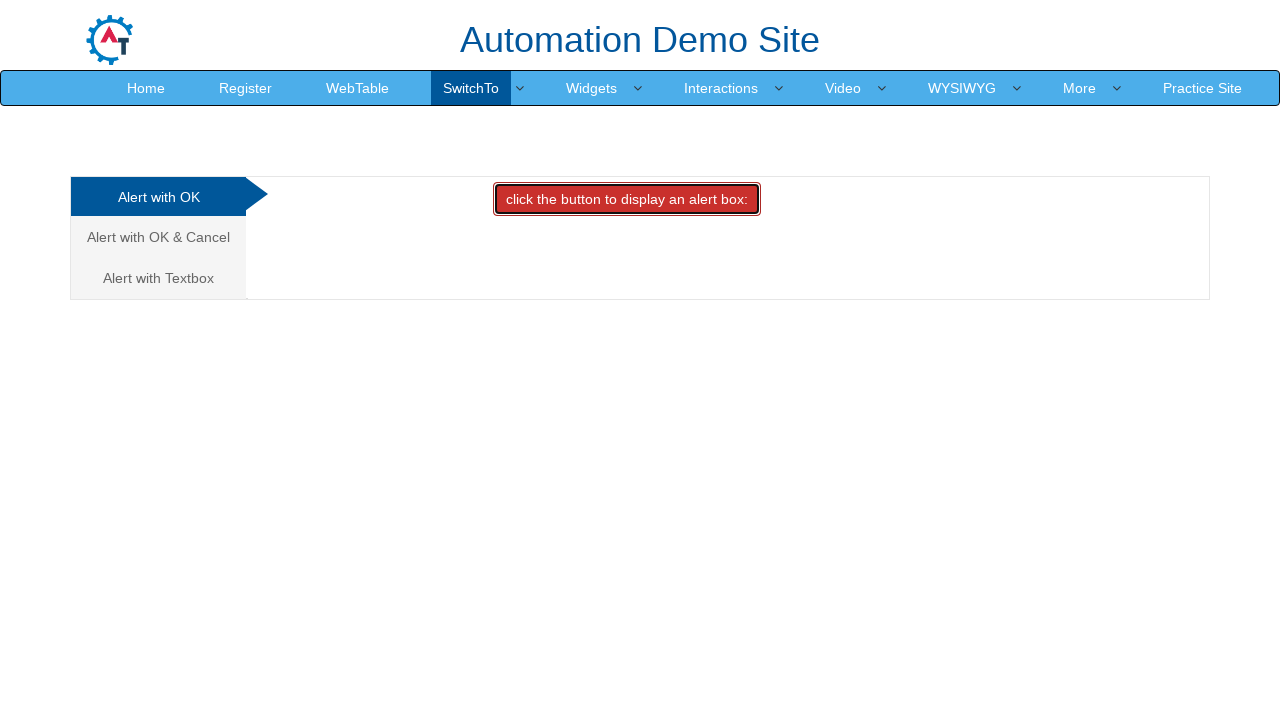

Clicked third tab in navigation to access prompt dialog at (160, 278) on .nav-tabs > li:nth-child(3)
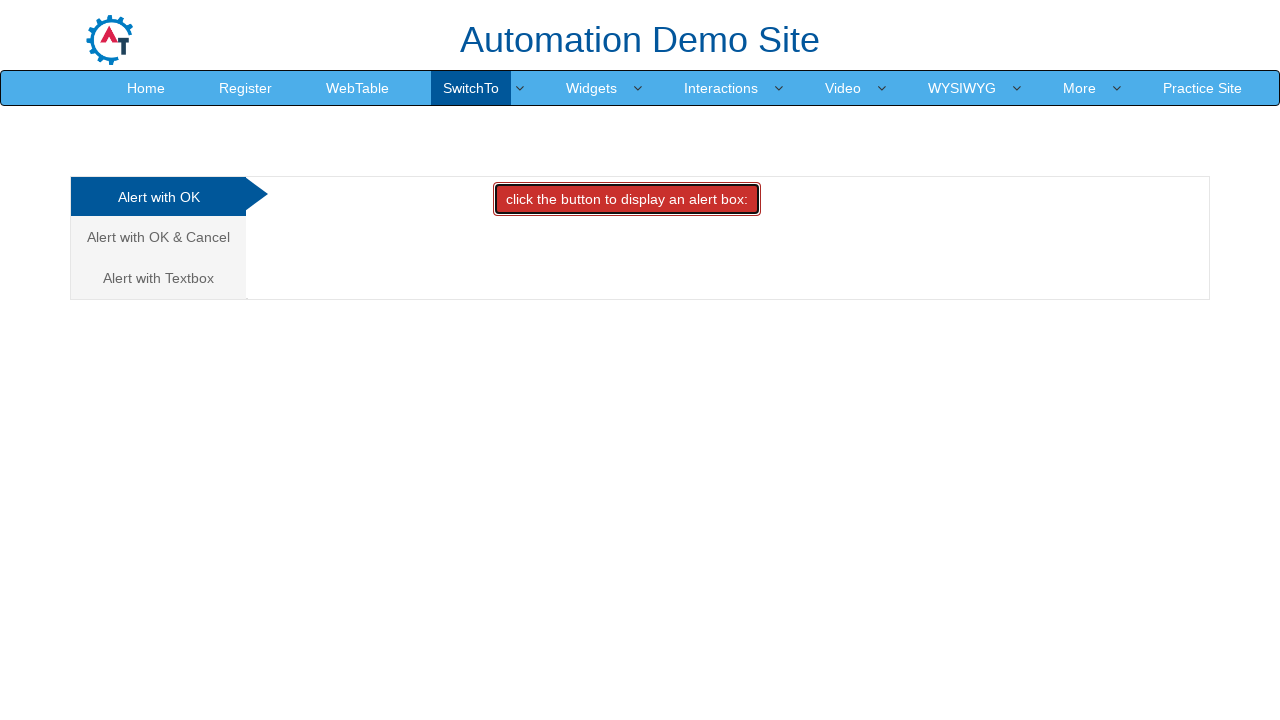

Clicked prompt button in Textbox at (627, 199) on #Textbox > button
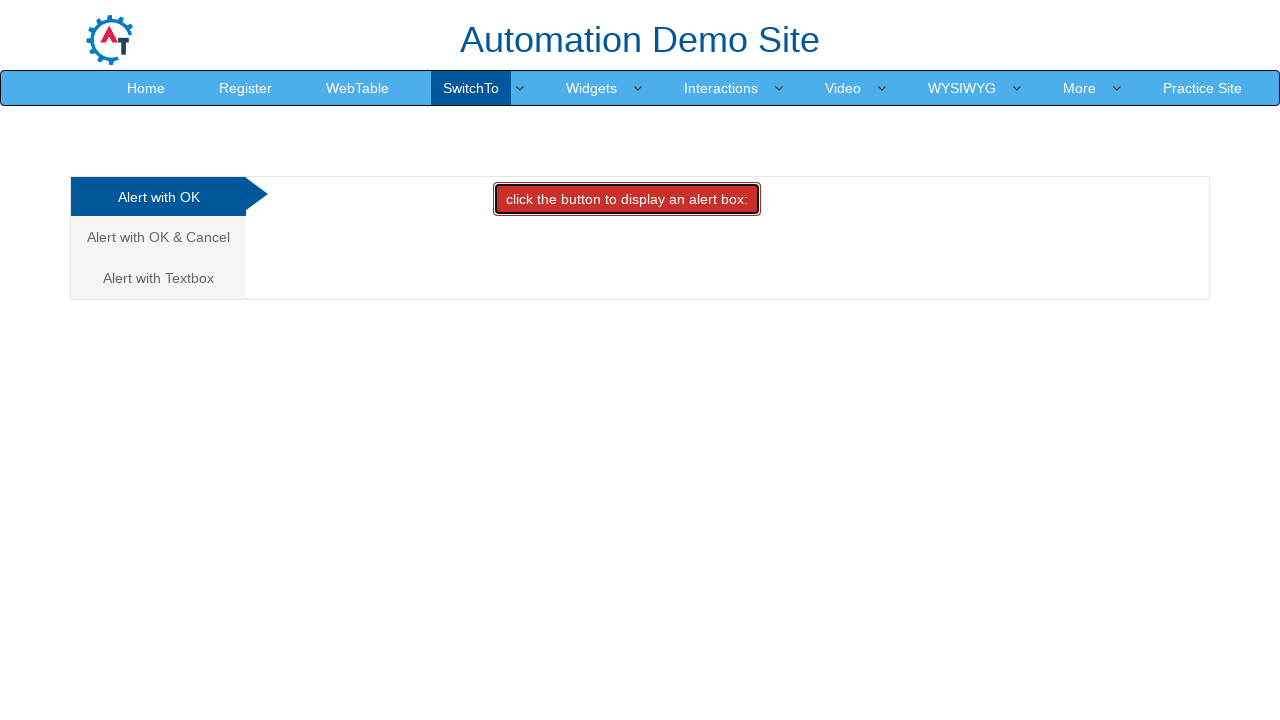

Accepted prompt dialog with text 'Ура! Задание выполнено!'
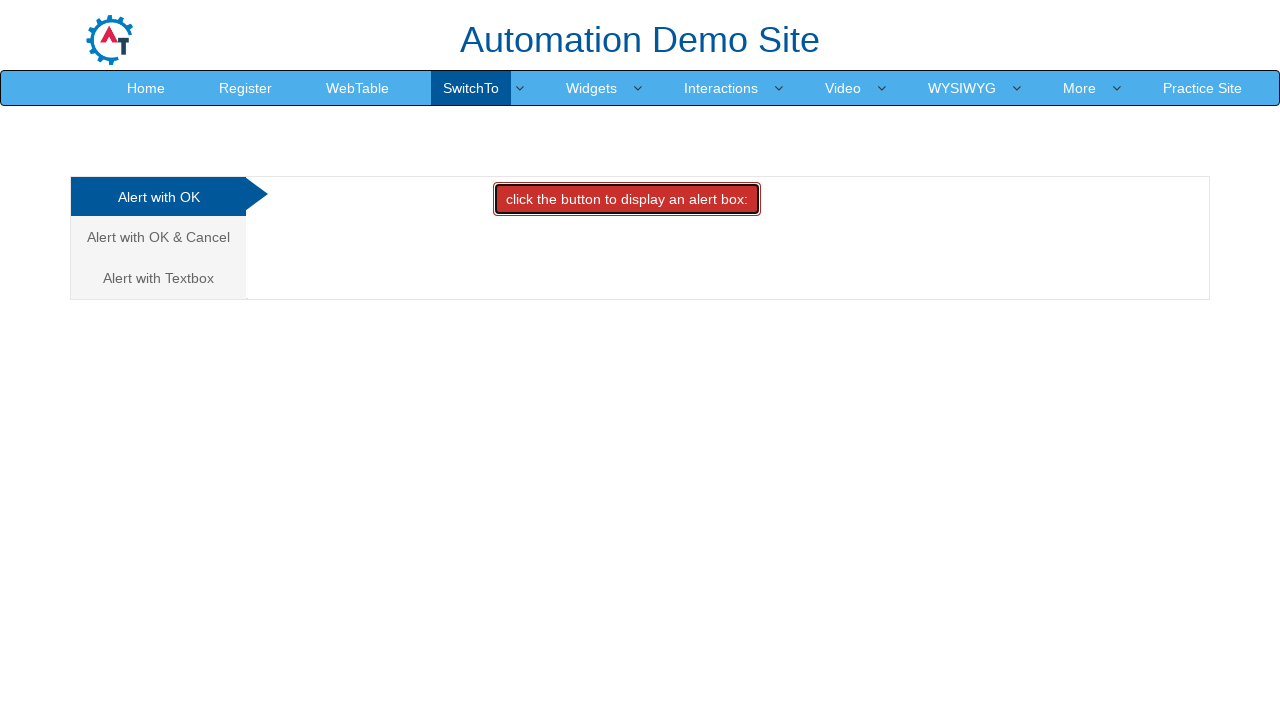

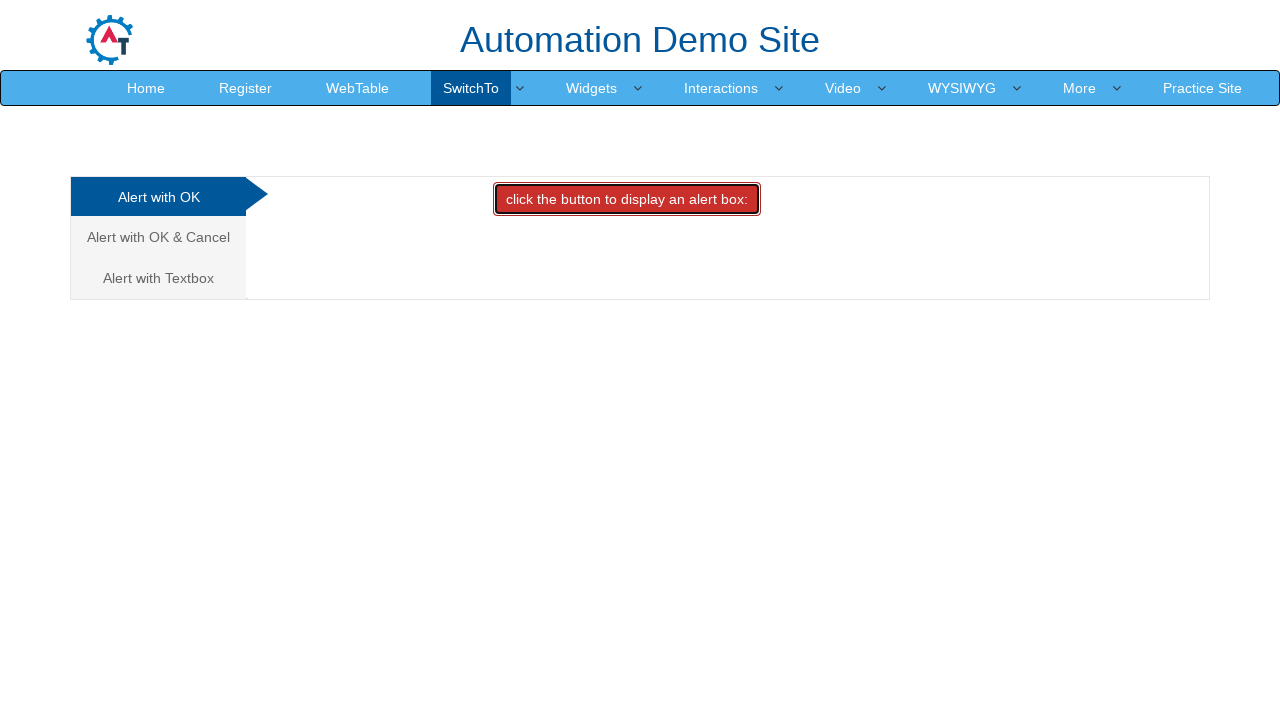